Navigates to Key Presses page, presses the Q key, and verifies the output shows "Q"

Starting URL: https://the-internet.herokuapp.com/

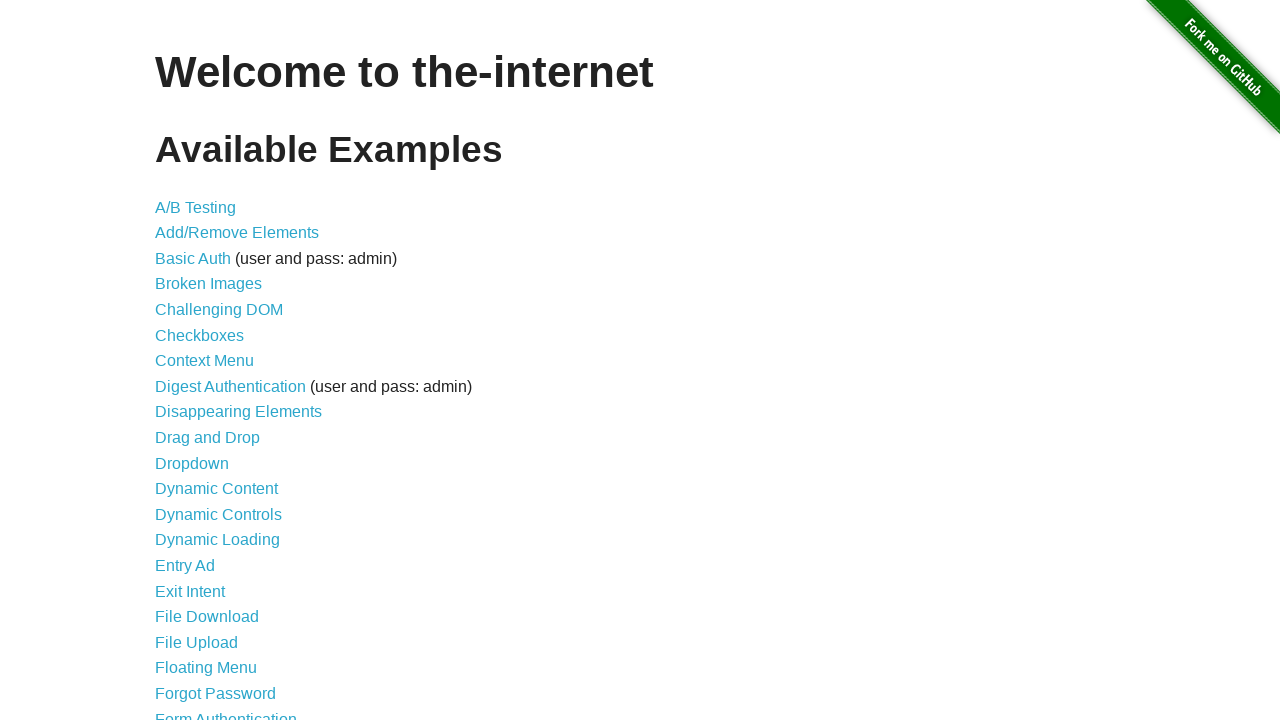

Navigated to the-internet.herokuapp.com homepage
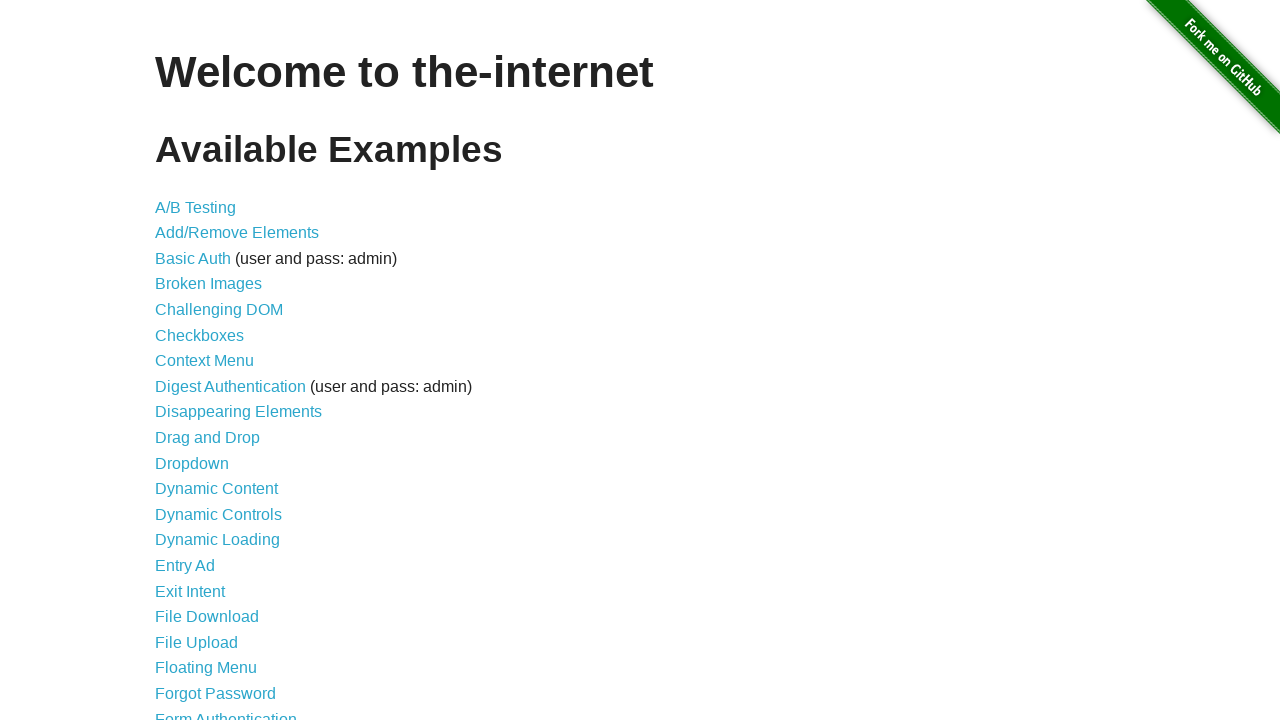

Clicked on Key Presses link at (200, 360) on internal:role=link[name="Key Presses"i]
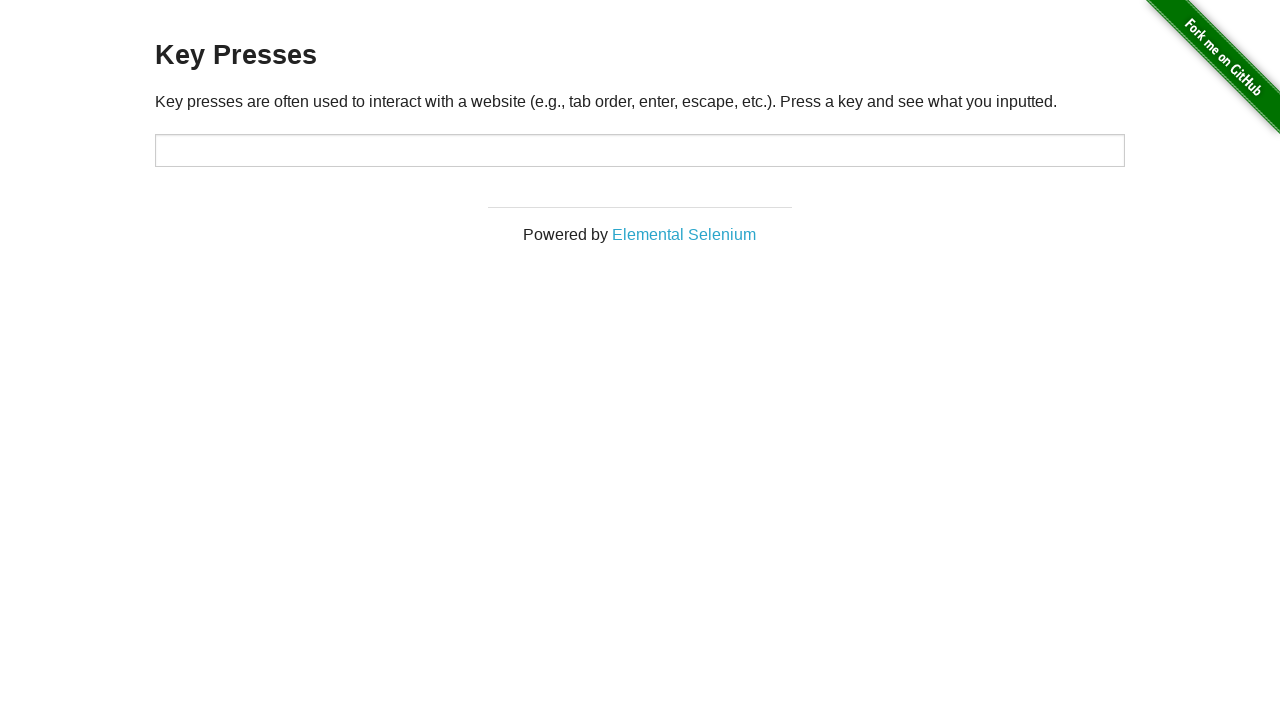

Pressed Q key in target input field on #target
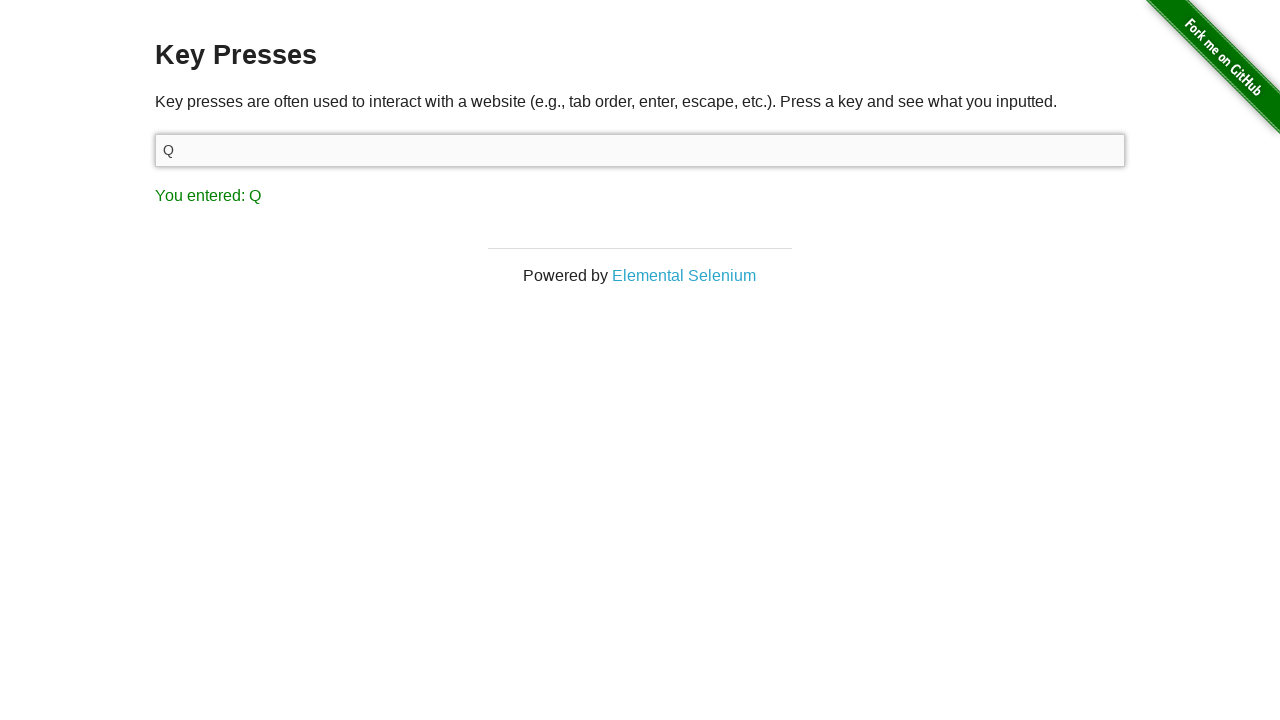

Verified output shows 'You entered: Q'
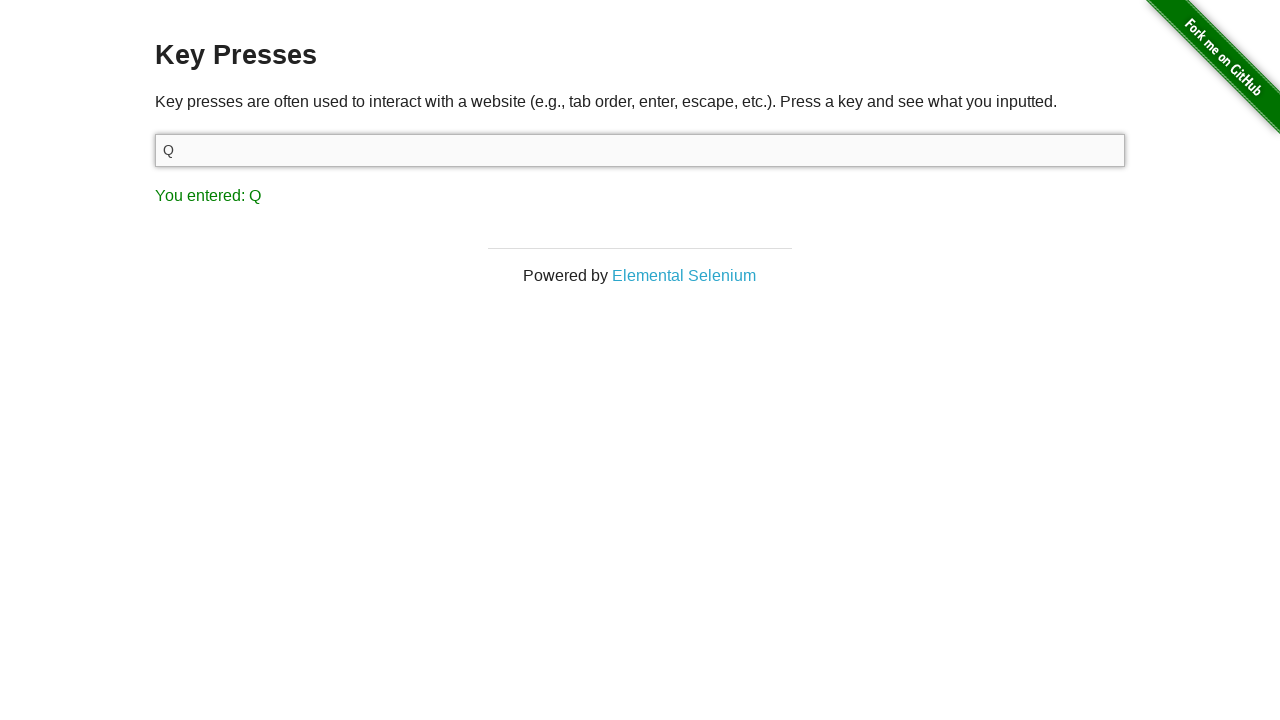

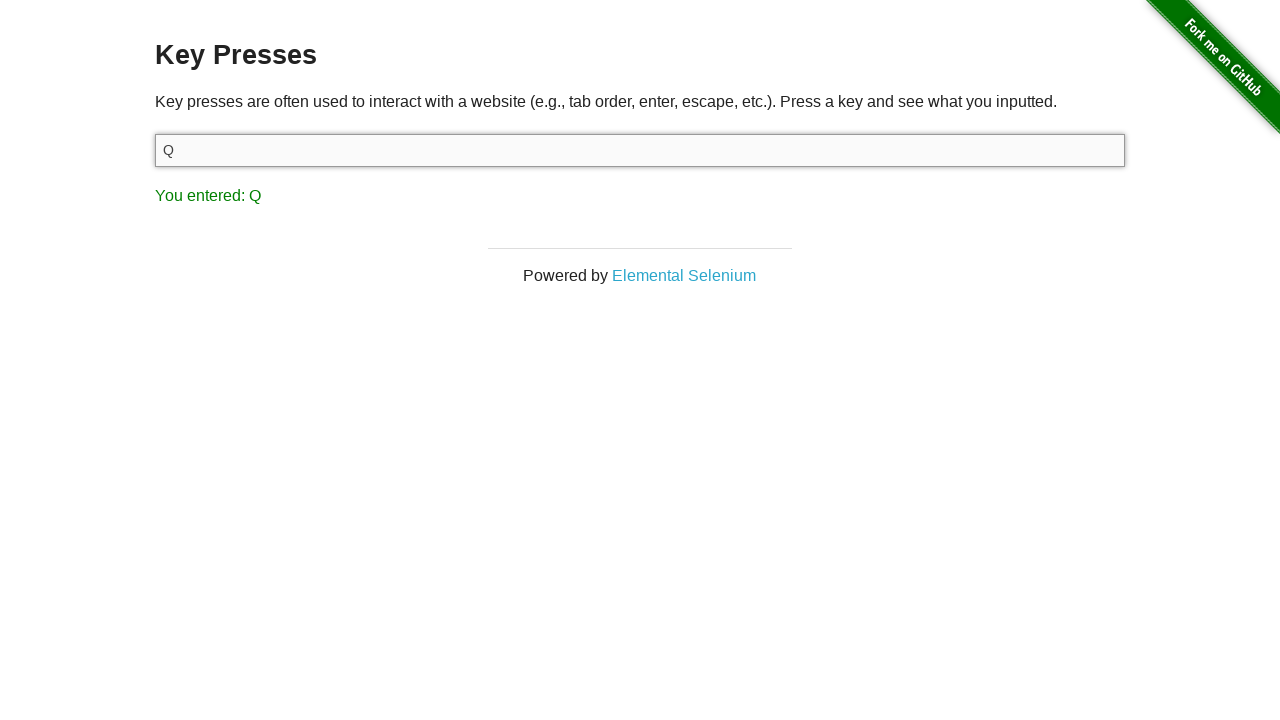